Minimizes the browser window and verifies the page body element is still displayed

Starting URL: https://webshop-agil-testautomatiserare.netlify.app/

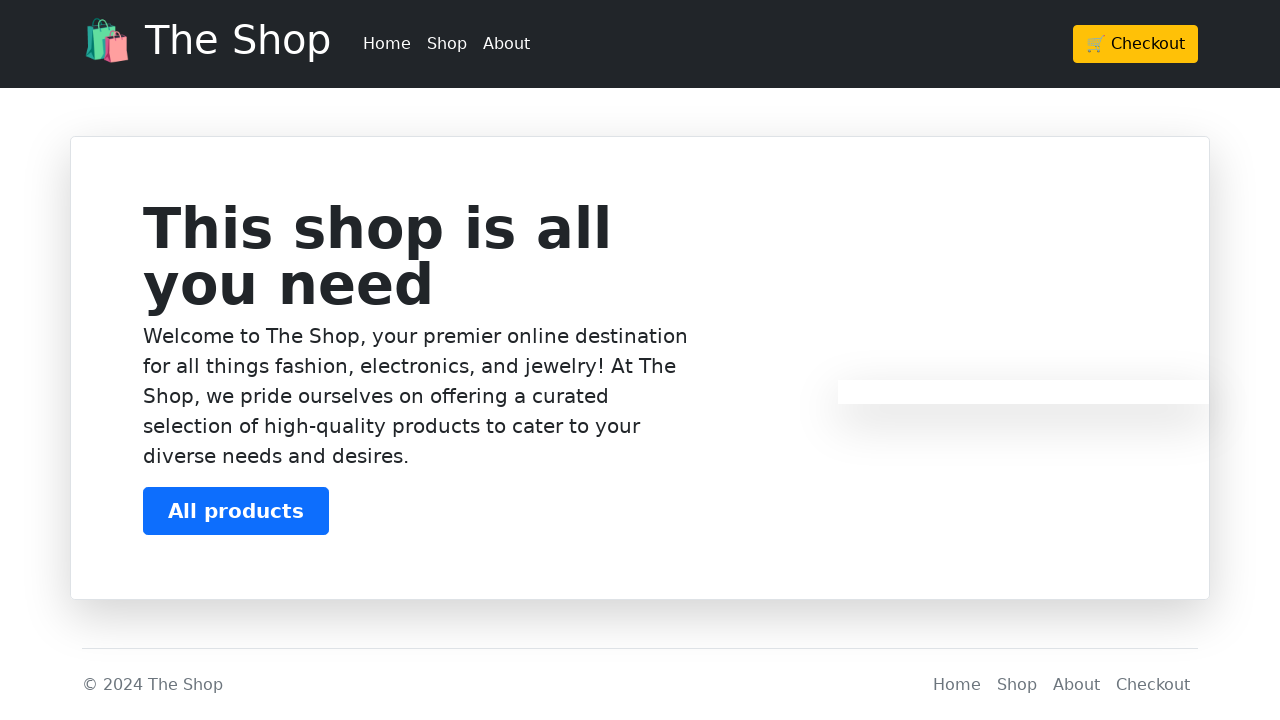

Set viewport to 320x480 to minimize the browser window
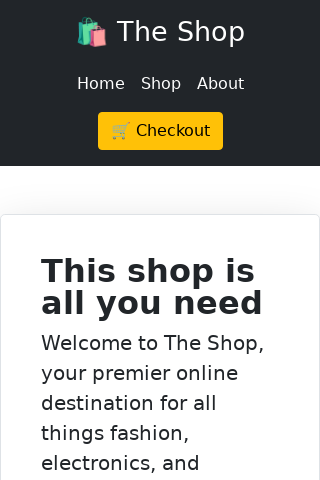

Verified that the page body element is still displayed after minimizing
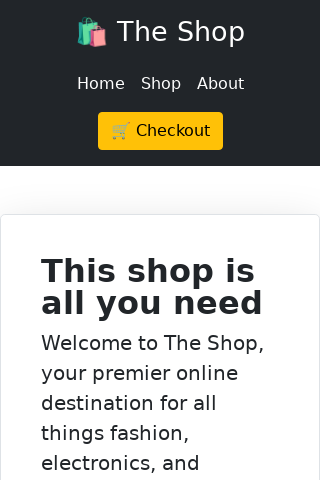

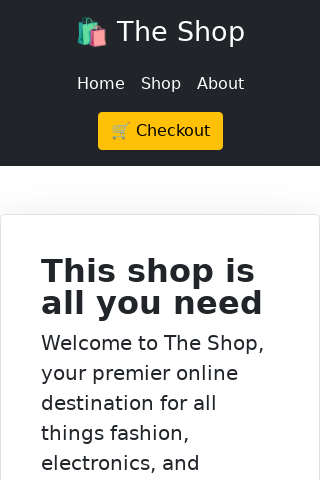